Tests filling out the registration form fields with sample data to verify the input fields accept and display text correctly

Starting URL: https://bugbank.netlify.app/

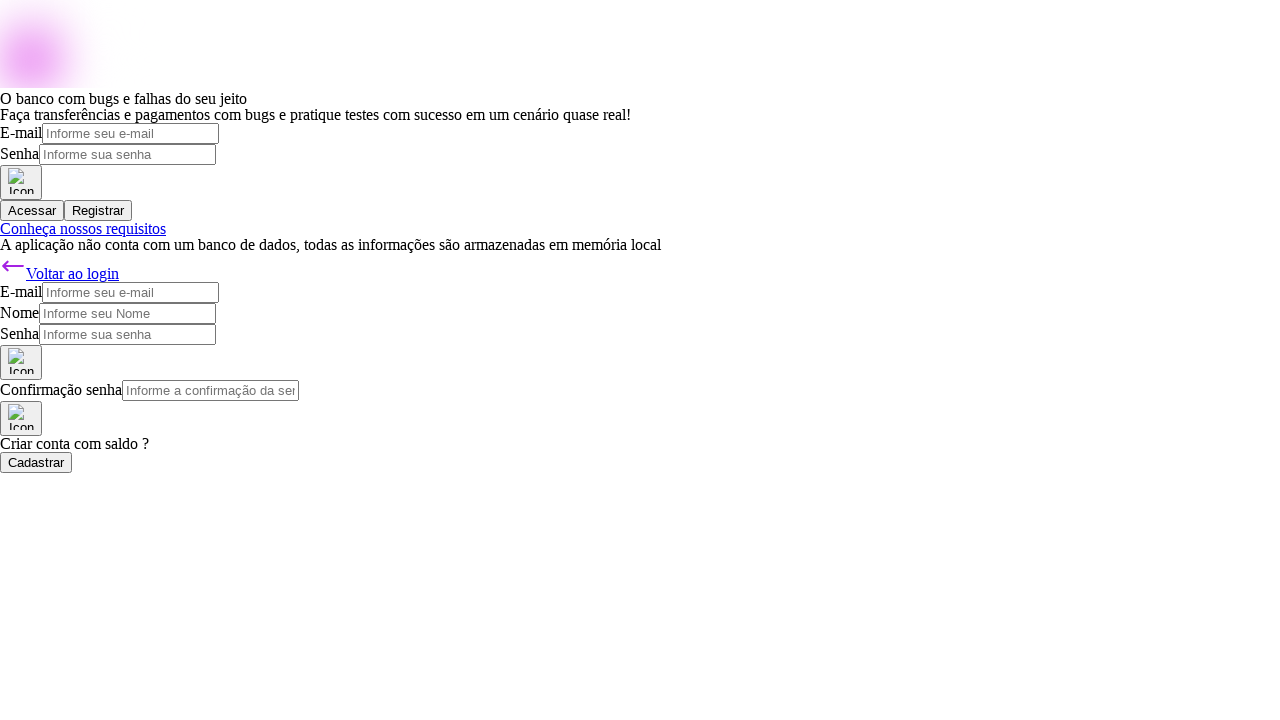

Clicked register button to open registration form at (98, 210) on xpath=//button[text()='Registrar']
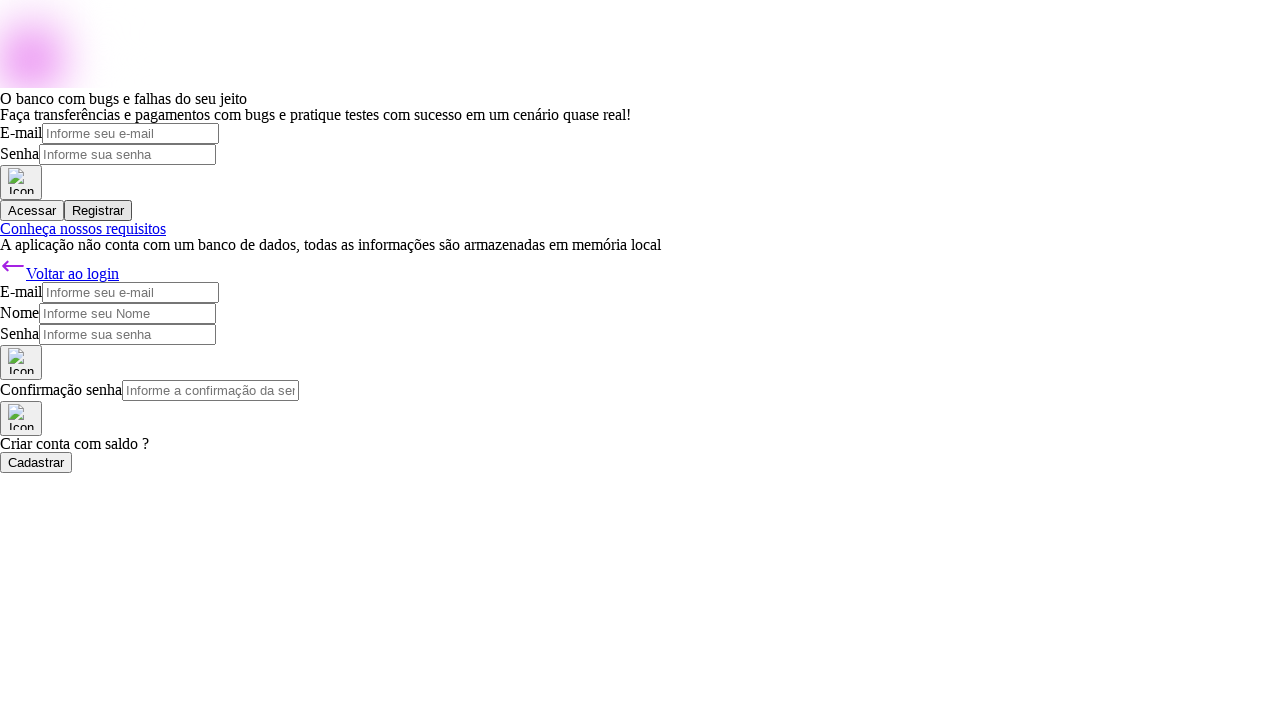

Registration form loaded and back to login link appeared
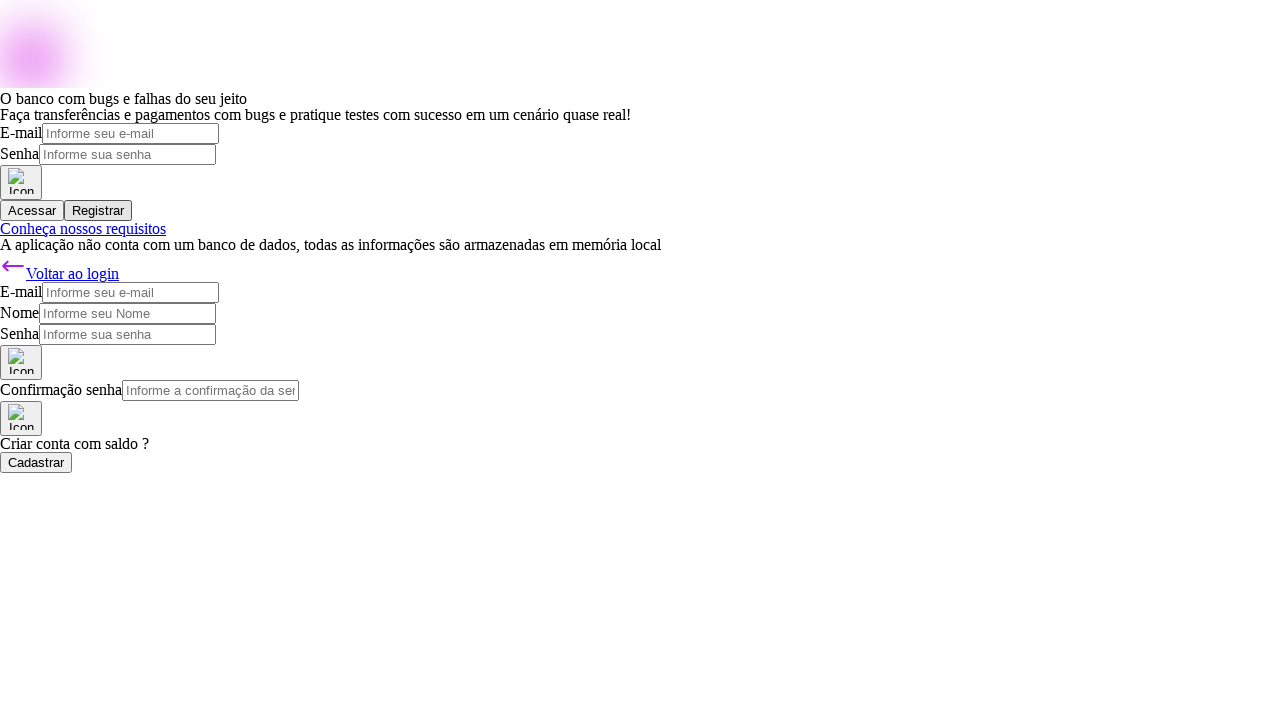

Filled email field with 'newuser@bugbank.com' on //input[@name='email' and @placeholder='Informe seu e-mail']
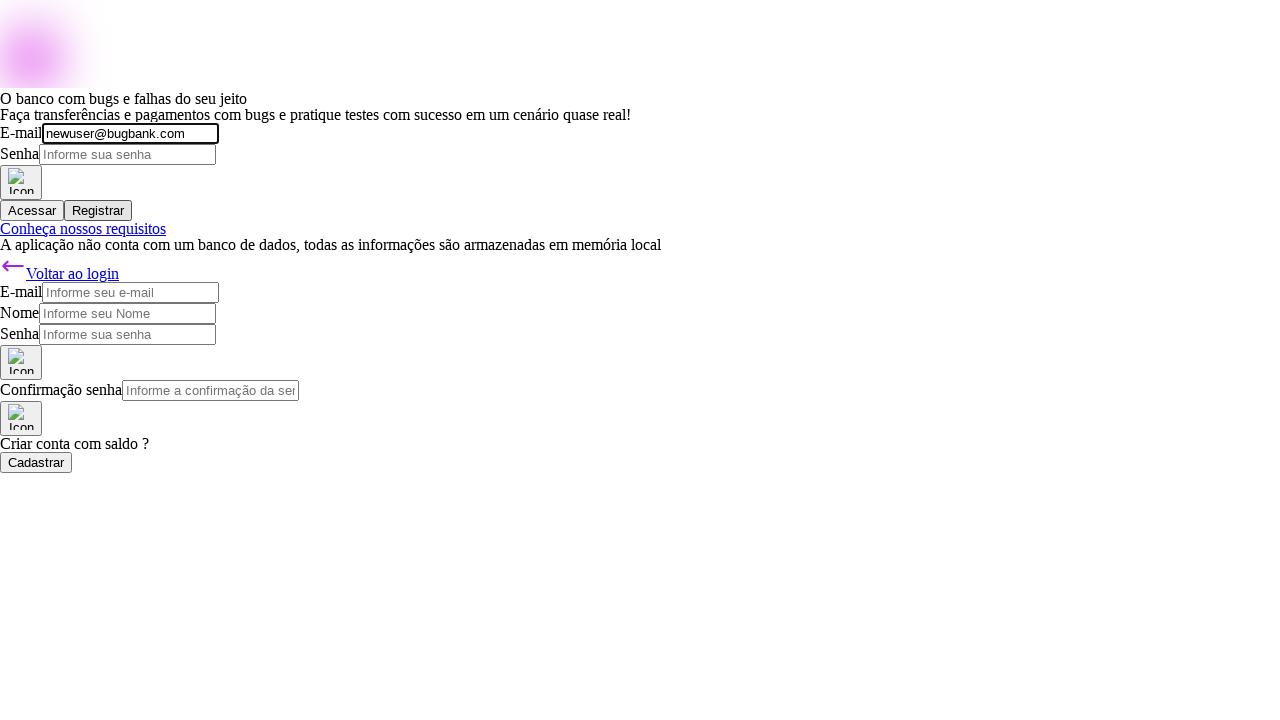

Filled name field with 'New User' on //input[@name='name' and @placeholder='Informe seu Nome']
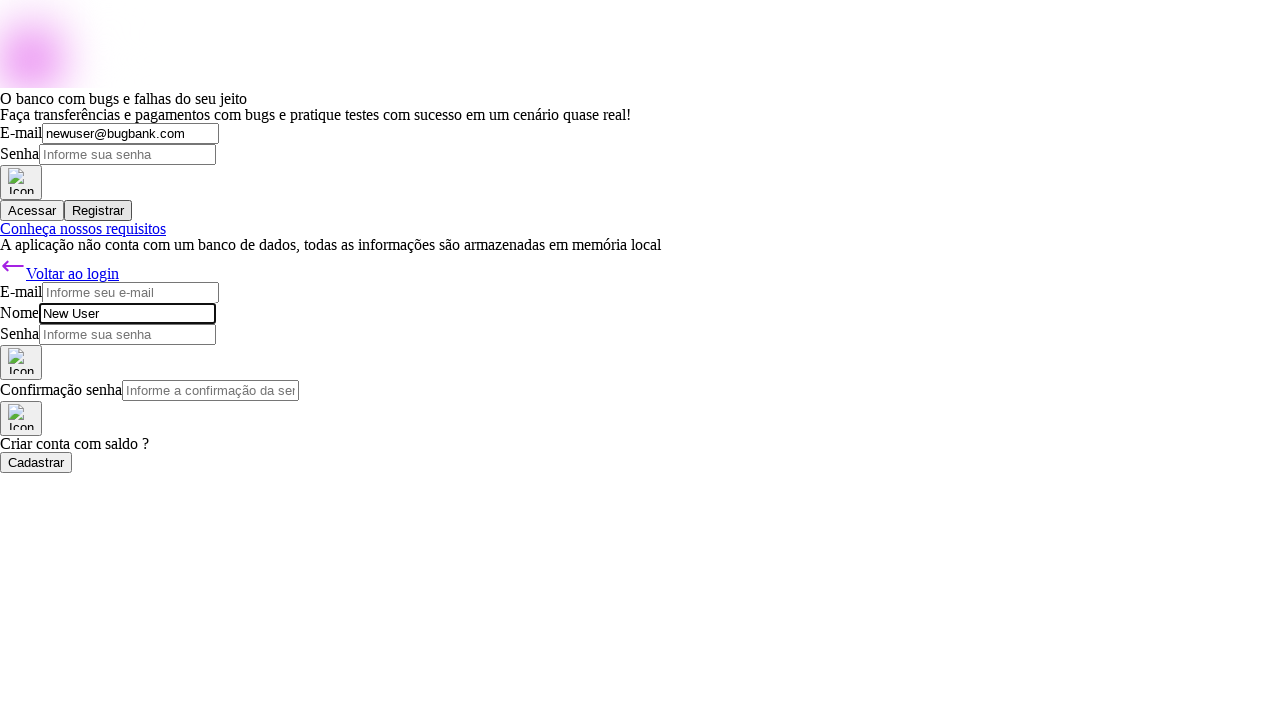

Filled password field with 'NewPass123!' on //input[@name='password' and @placeholder='Informe sua senha']
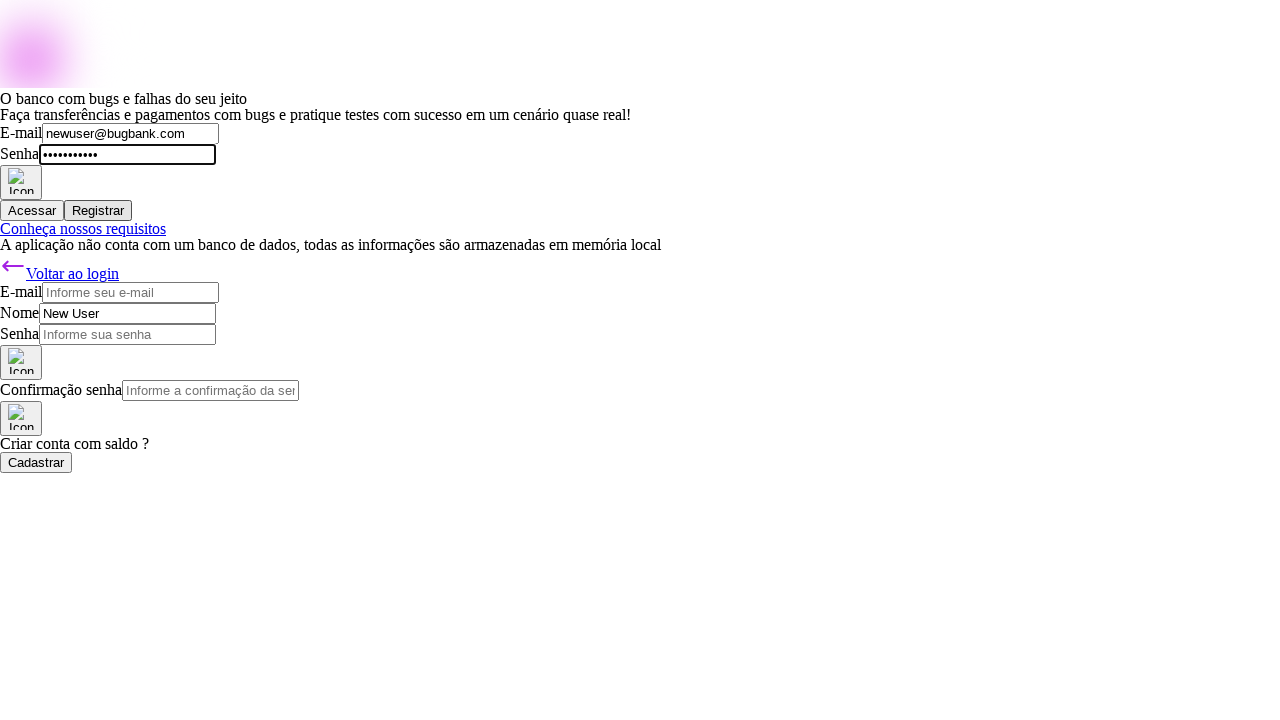

Filled password confirmation field with 'NewPass123!' on //input[@name='passwordConfirmation' and @placeholder='Informe a confirmação da 
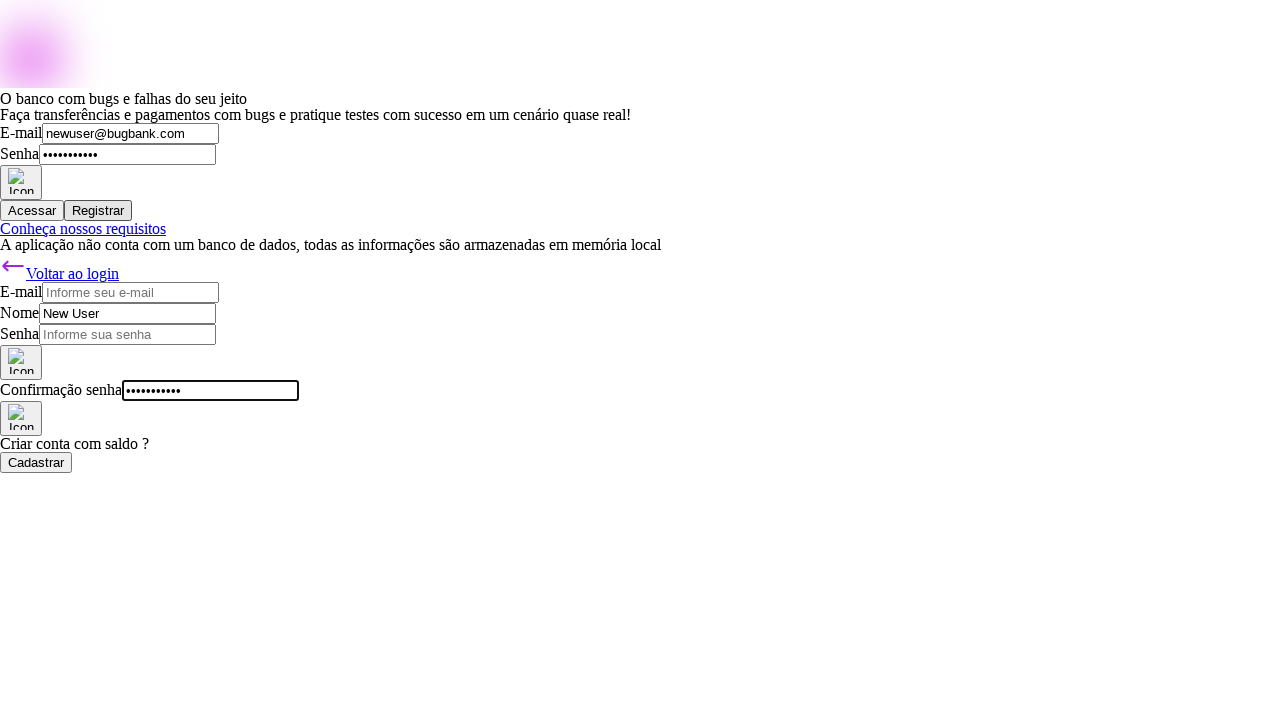

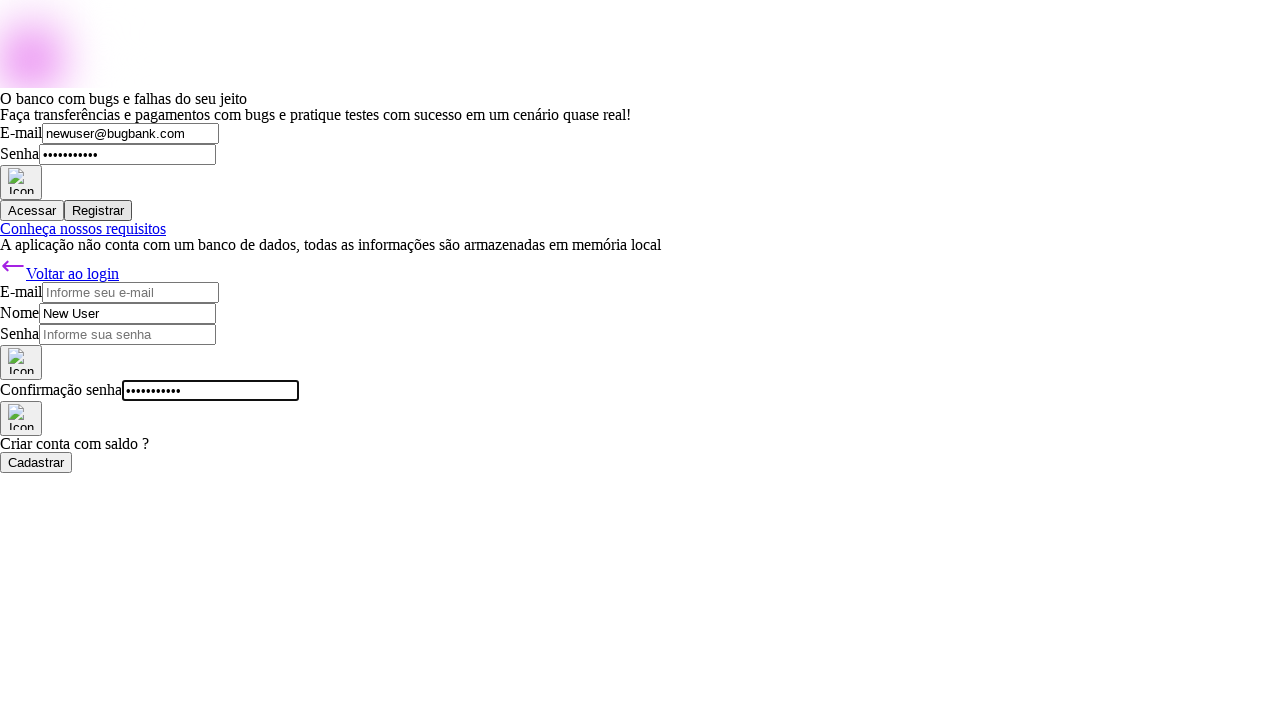